Tests filling a name input field on a test automation practice page using JavaScript execution to set the value

Starting URL: https://testautomationpractice.blogspot.com/

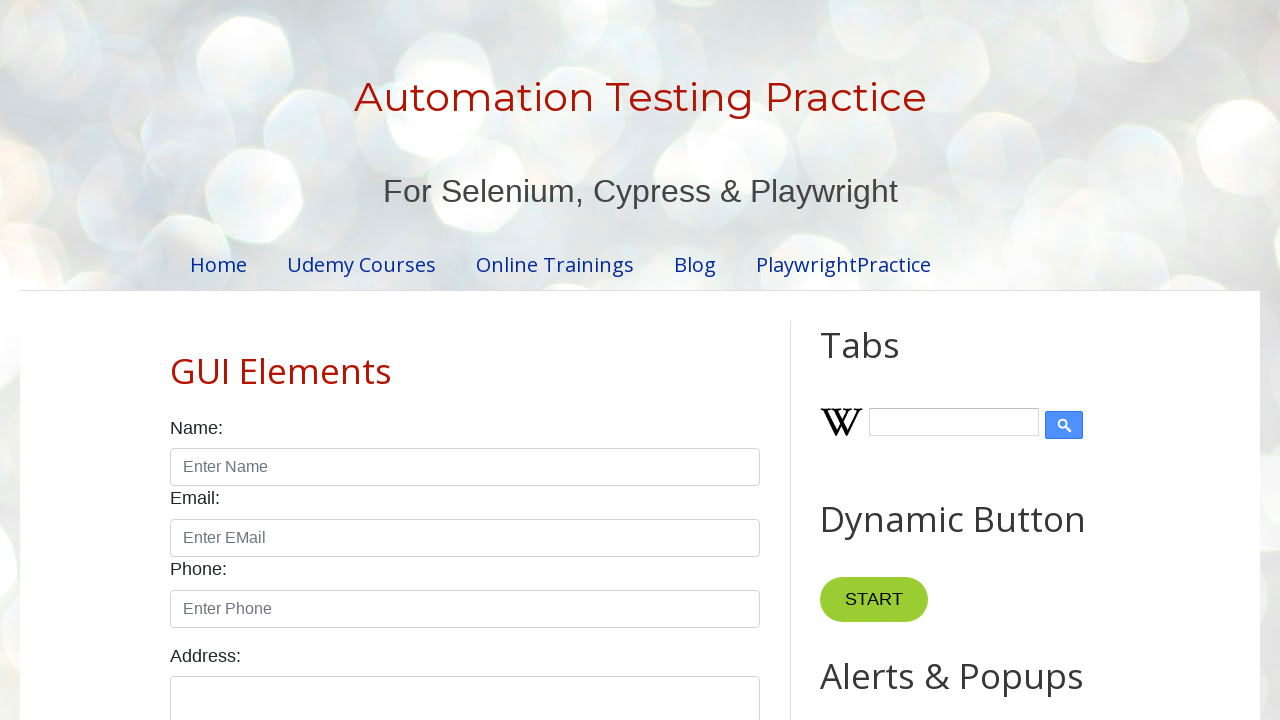

Filled name input field with 'chetan' on input#name
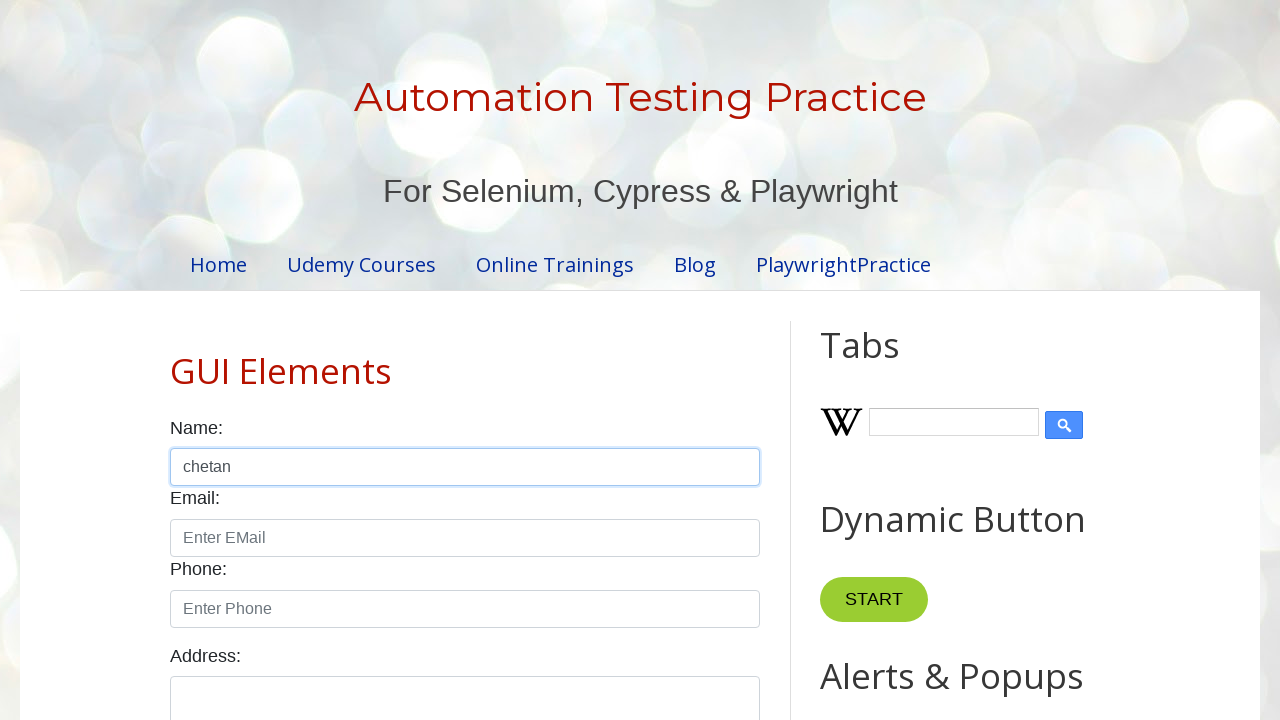

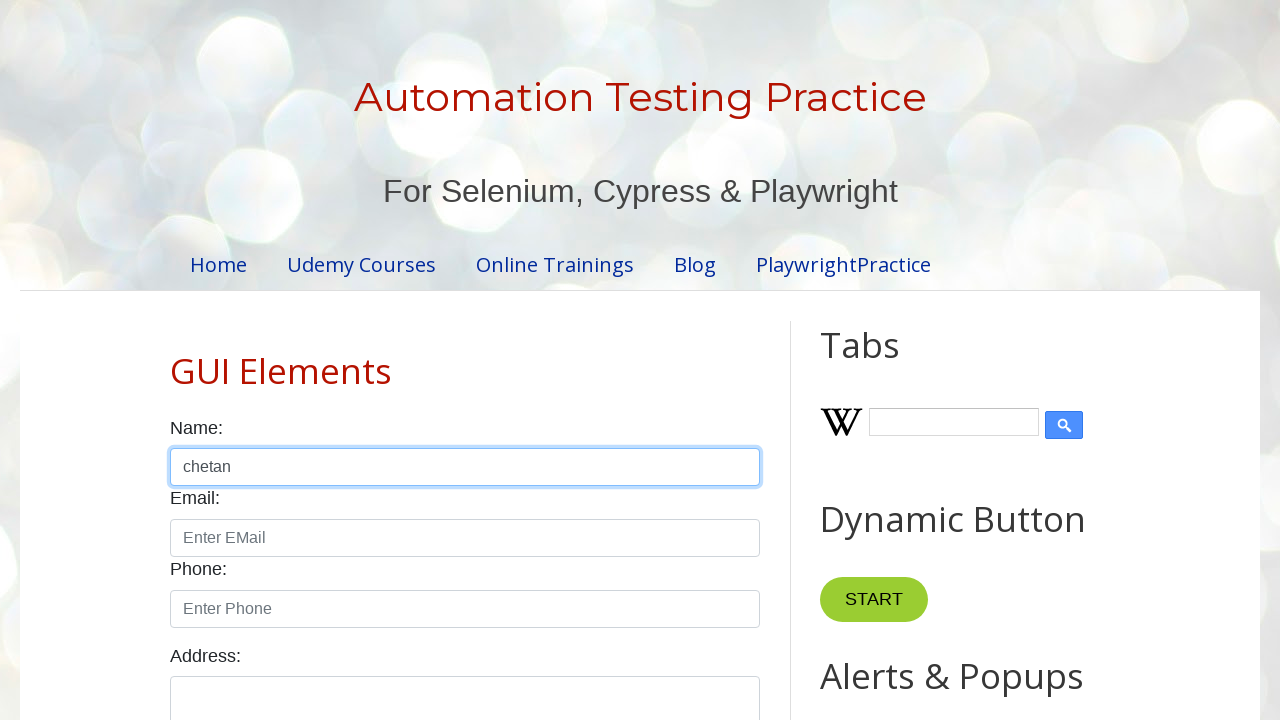